Tests that edits are saved when the edit input loses focus (blur event)

Starting URL: https://demo.playwright.dev/todomvc

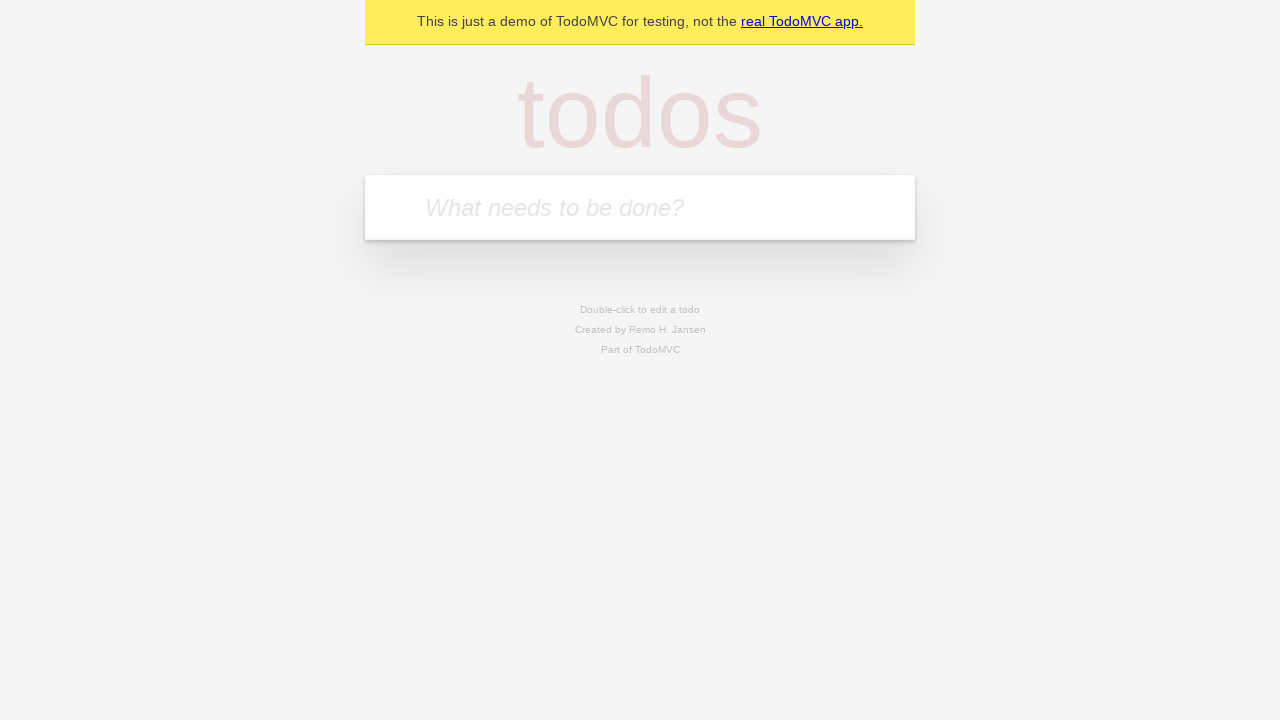

Filled input with first todo: 'buy some cheese' on internal:attr=[placeholder="What needs to be done?"i]
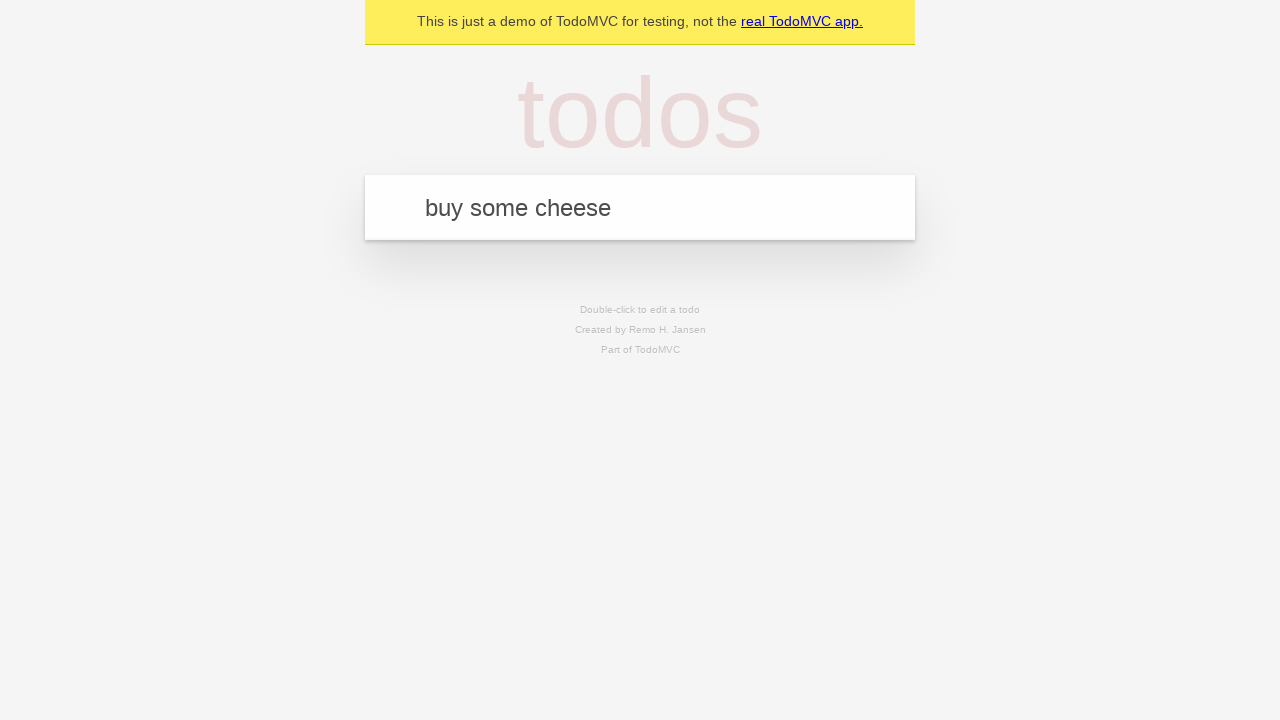

Pressed Enter to add first todo on internal:attr=[placeholder="What needs to be done?"i]
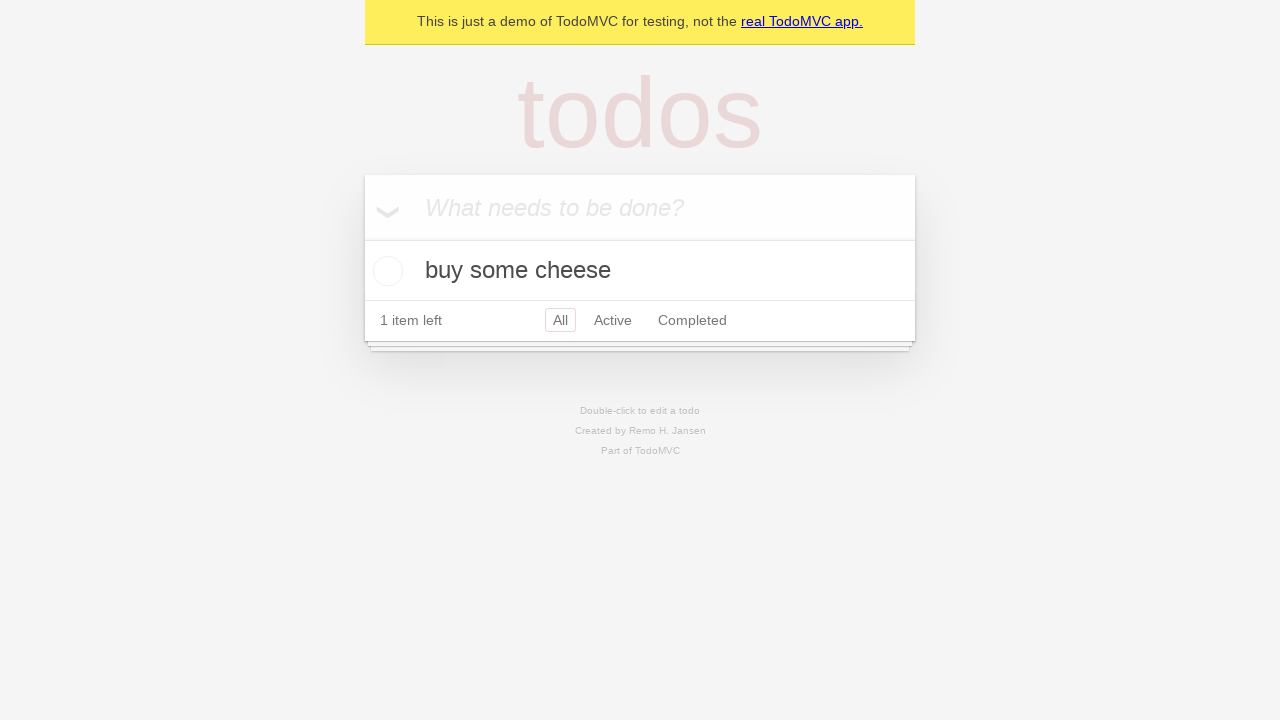

Filled input with second todo: 'feed the cat' on internal:attr=[placeholder="What needs to be done?"i]
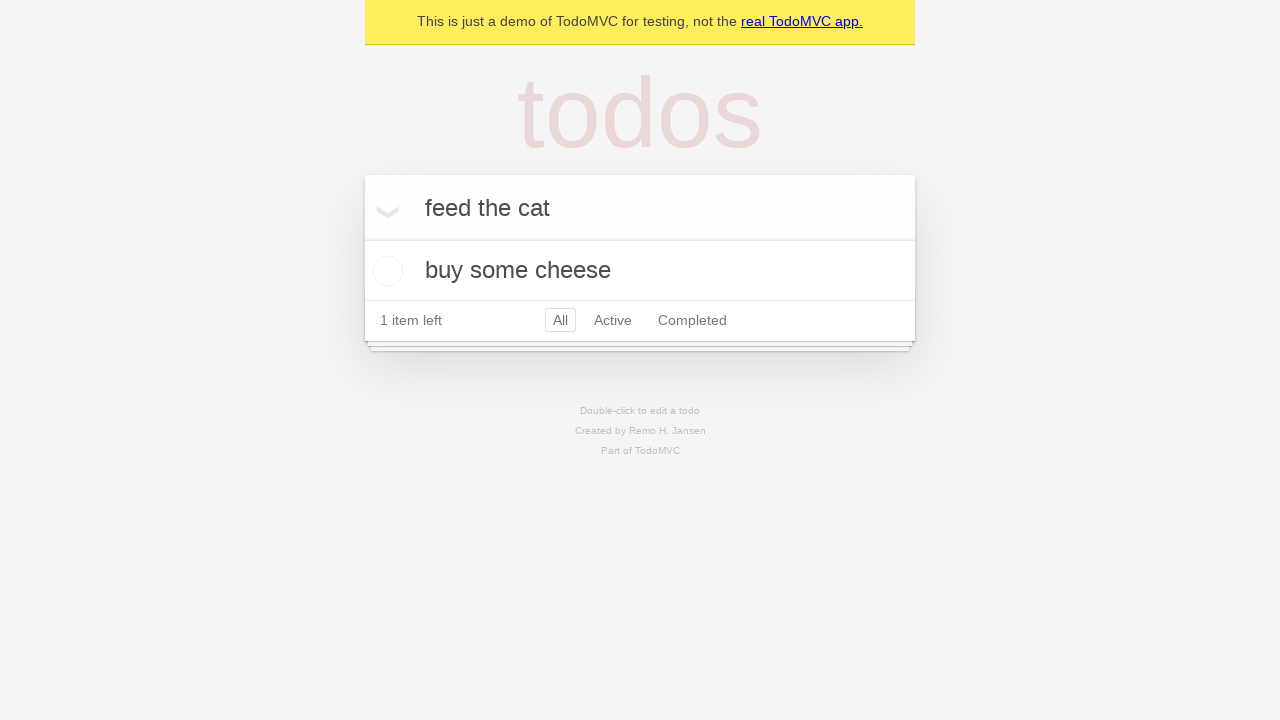

Pressed Enter to add second todo on internal:attr=[placeholder="What needs to be done?"i]
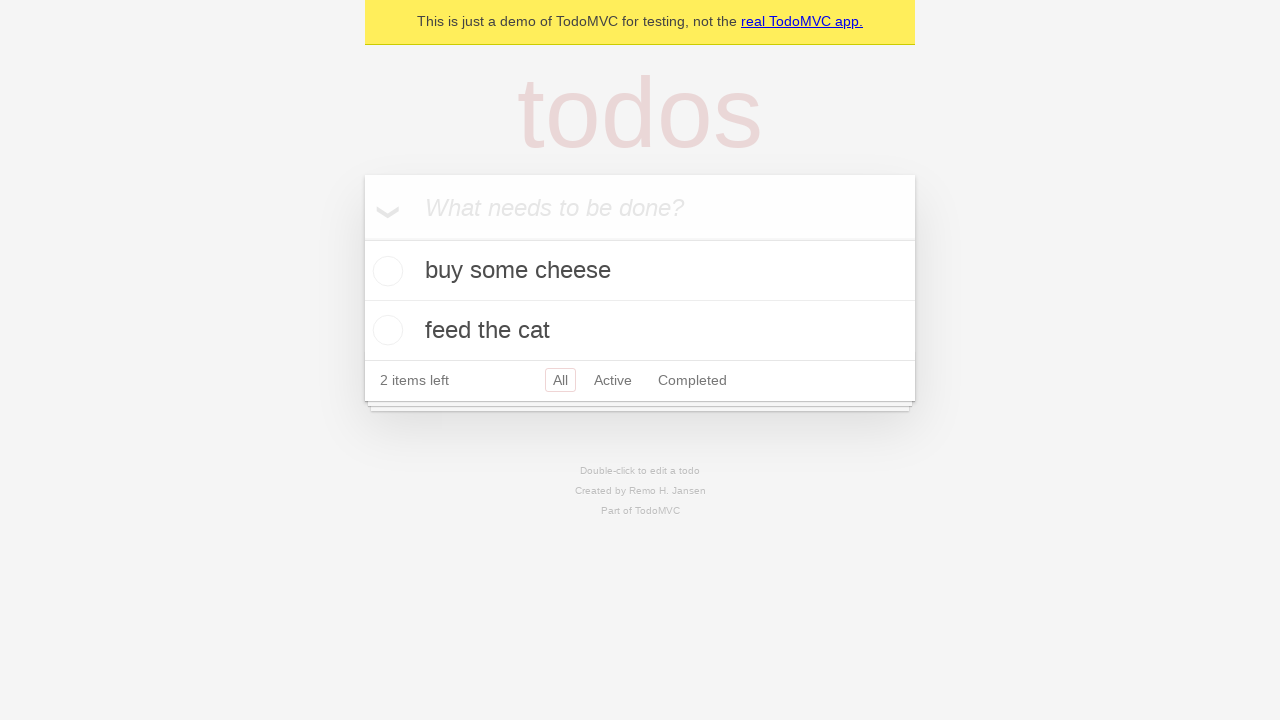

Filled input with third todo: 'book a doctors appointment' on internal:attr=[placeholder="What needs to be done?"i]
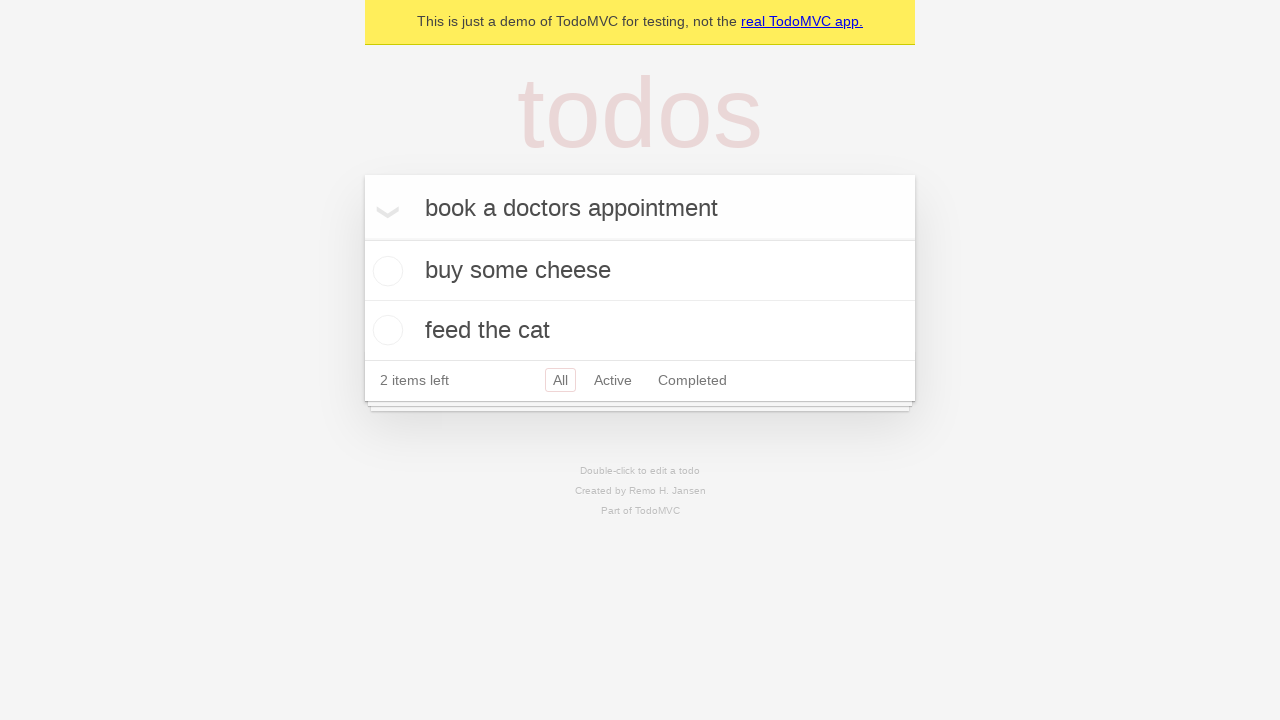

Pressed Enter to add third todo on internal:attr=[placeholder="What needs to be done?"i]
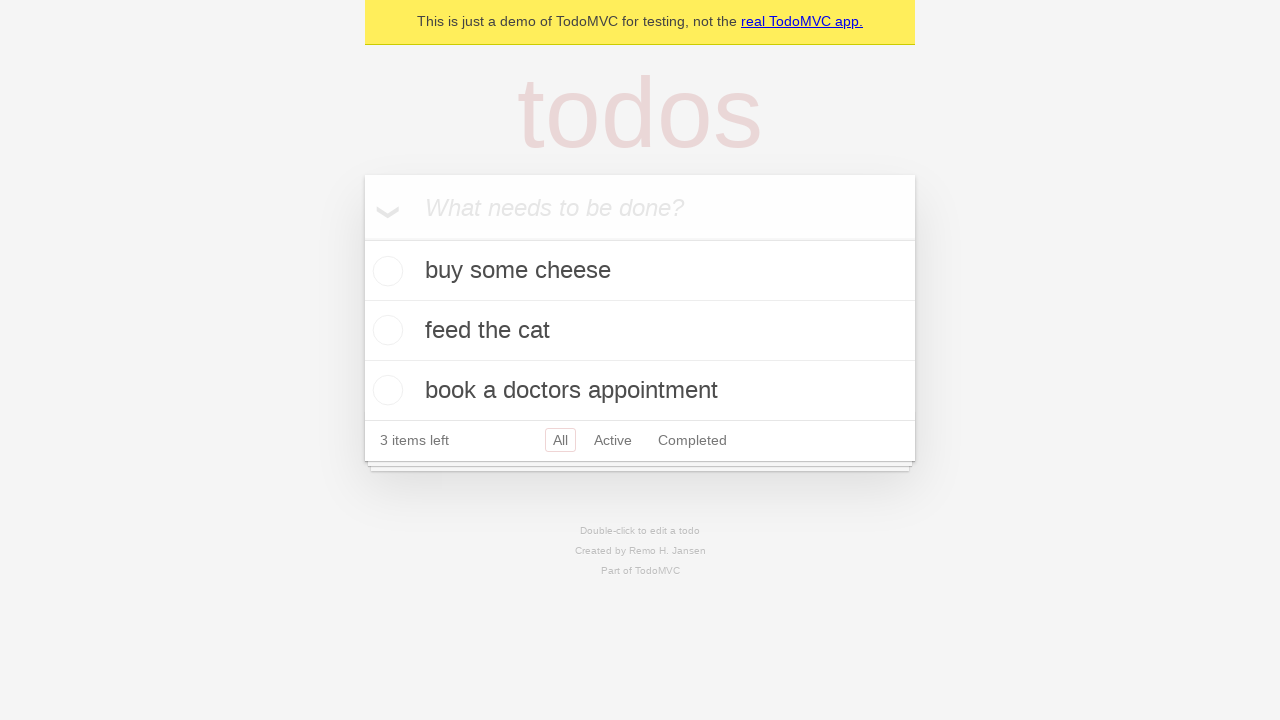

Double-clicked second todo to enter edit mode at (640, 331) on internal:testid=[data-testid="todo-item"s] >> nth=1
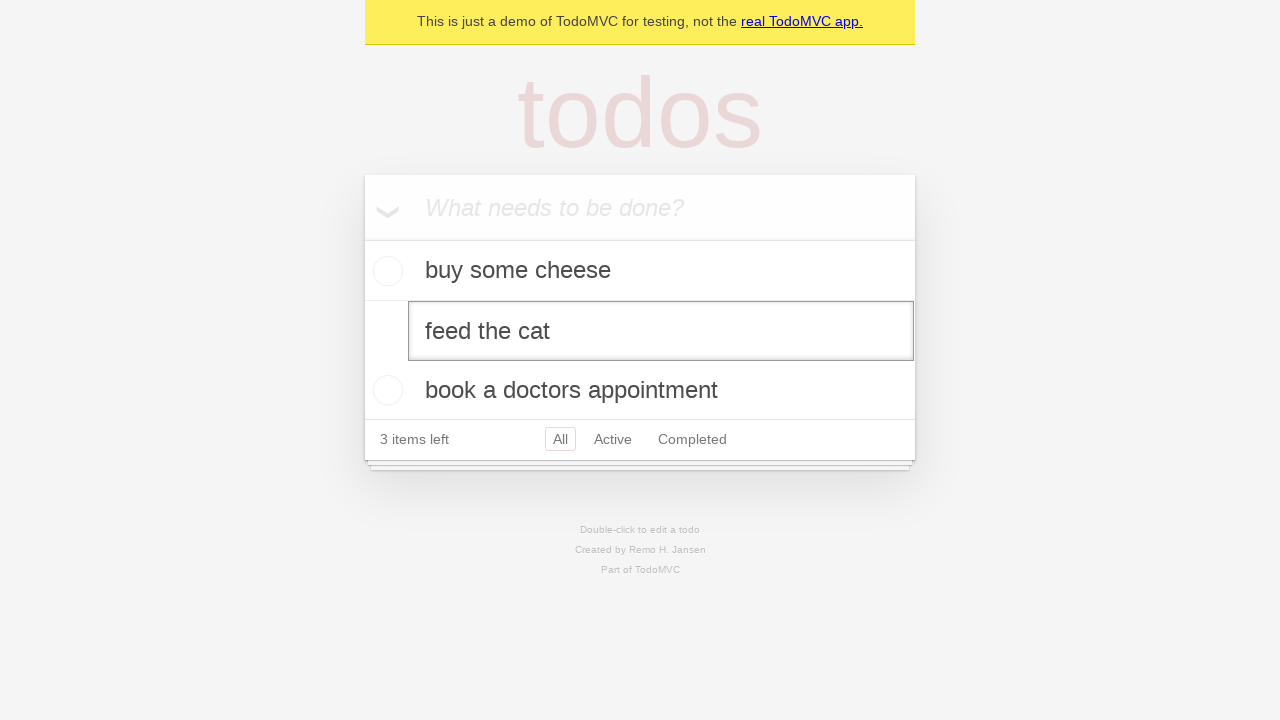

Filled edit textbox with new text: 'buy some sausages' on internal:testid=[data-testid="todo-item"s] >> nth=1 >> internal:role=textbox[nam
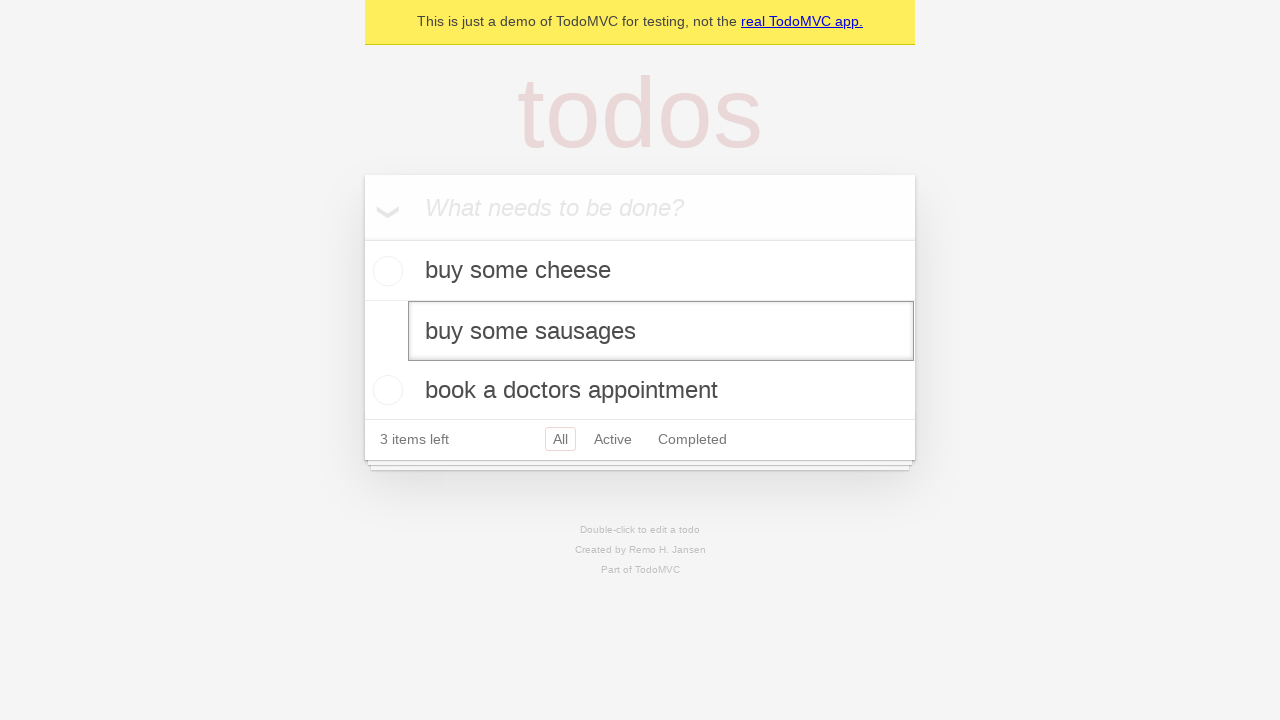

Dispatched blur event to save edit on the second todo
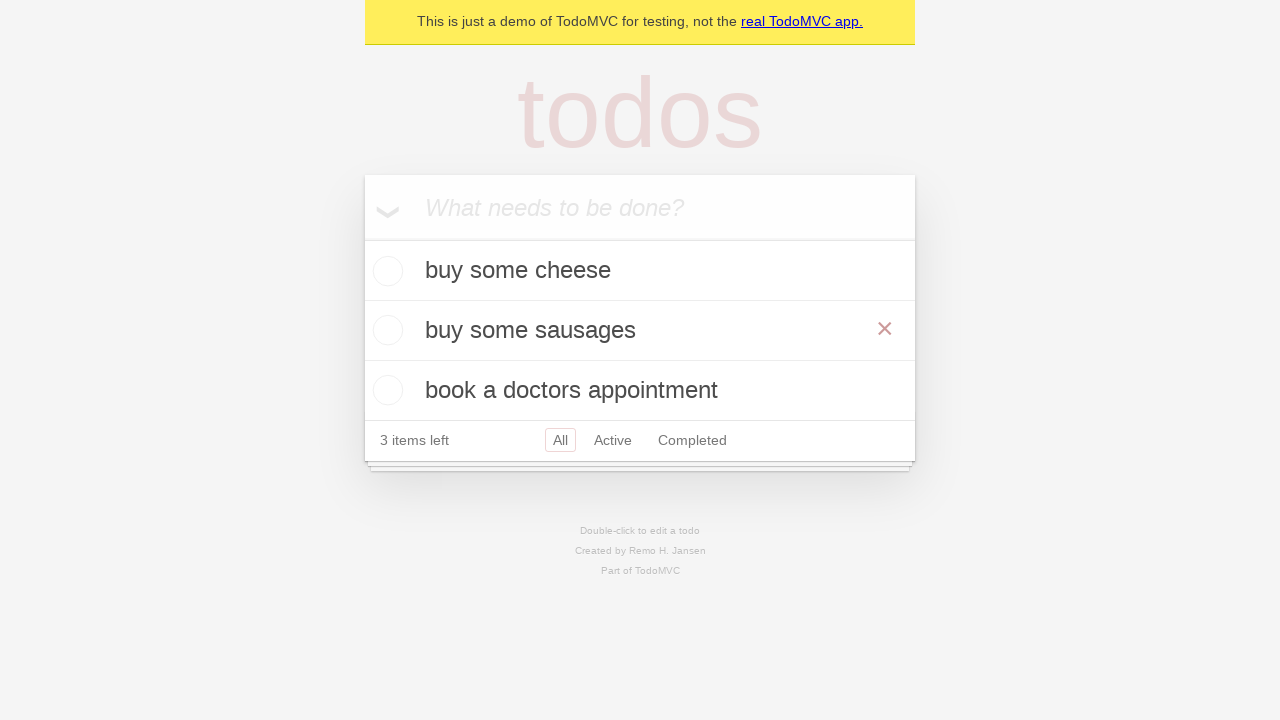

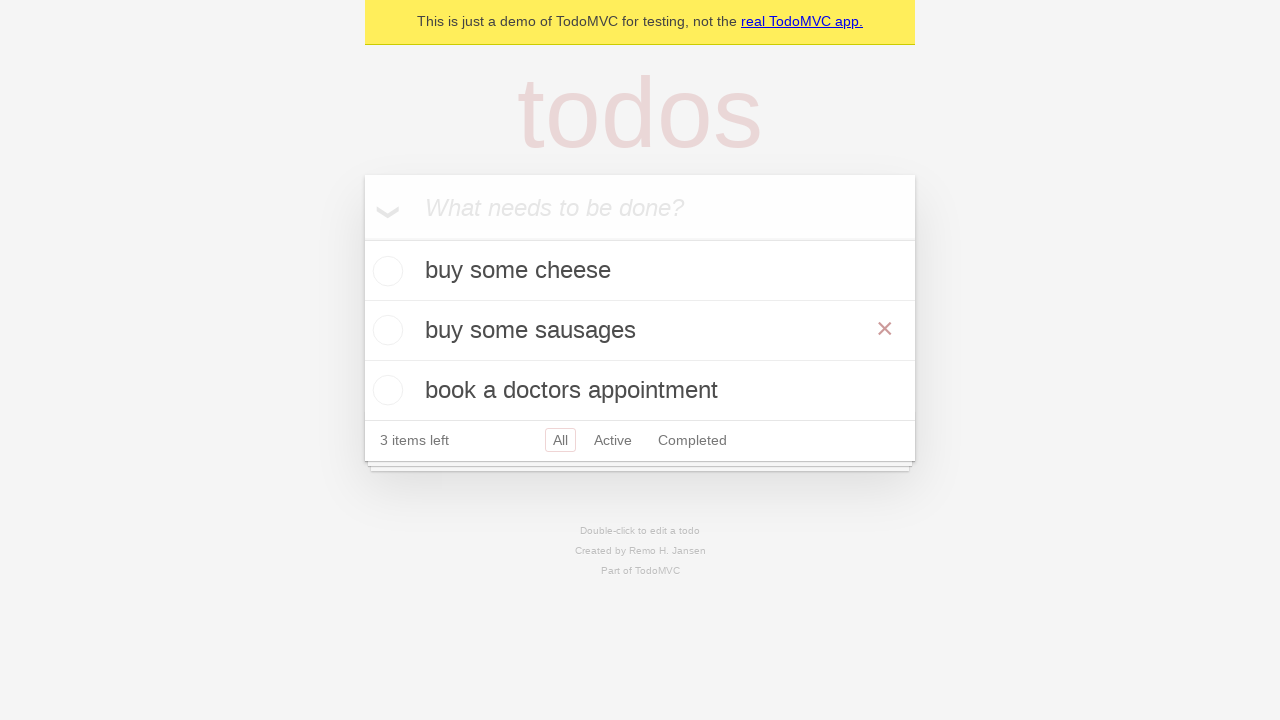